Tests multi-window handling by opening a new browser window, navigating to a second website to extract a course name, then switching back to the original window and filling a form field with that course name.

Starting URL: https://rahulshettyacademy.com/angularpractice/

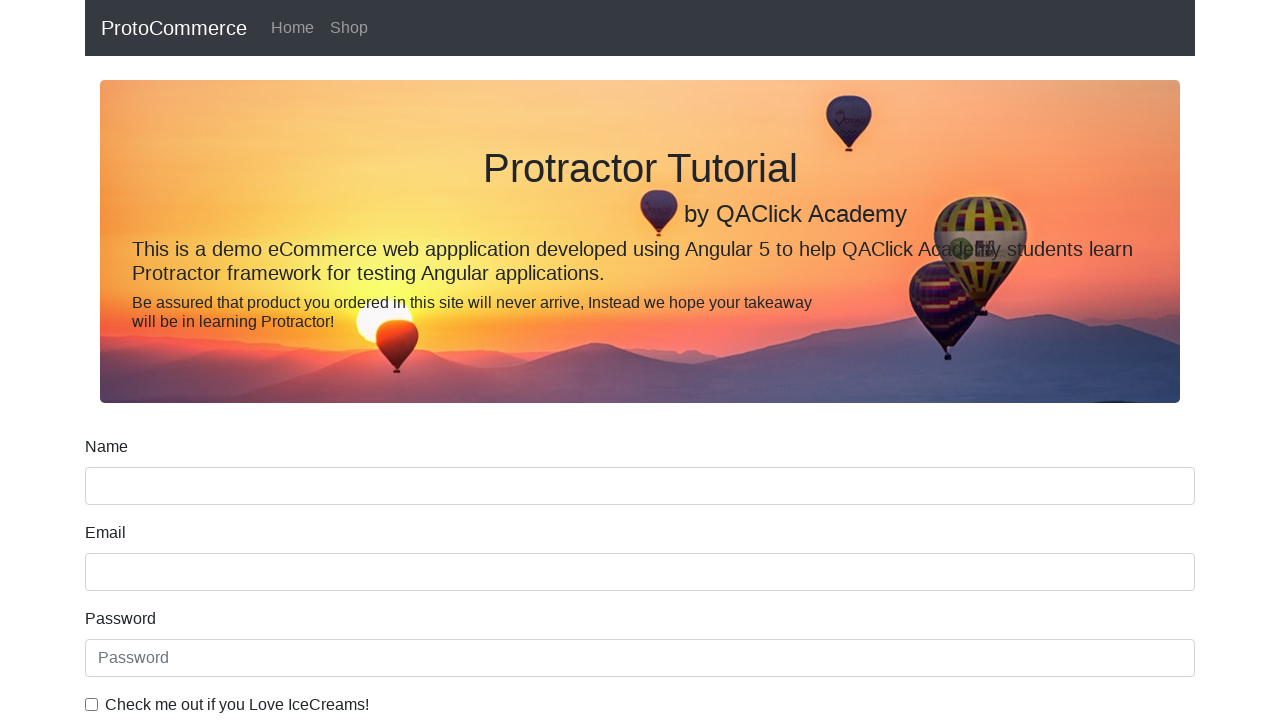

Opened a new browser window/tab
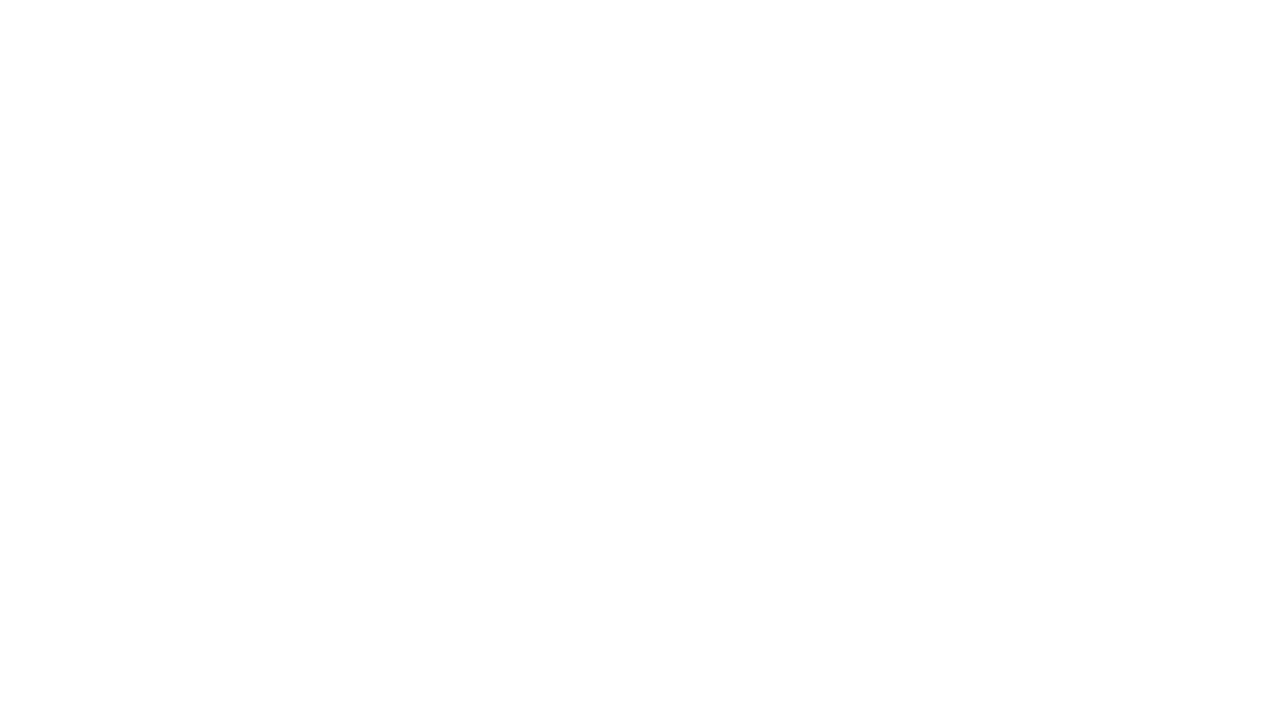

Navigated to https://rahulshettyacademy.com/ in new window
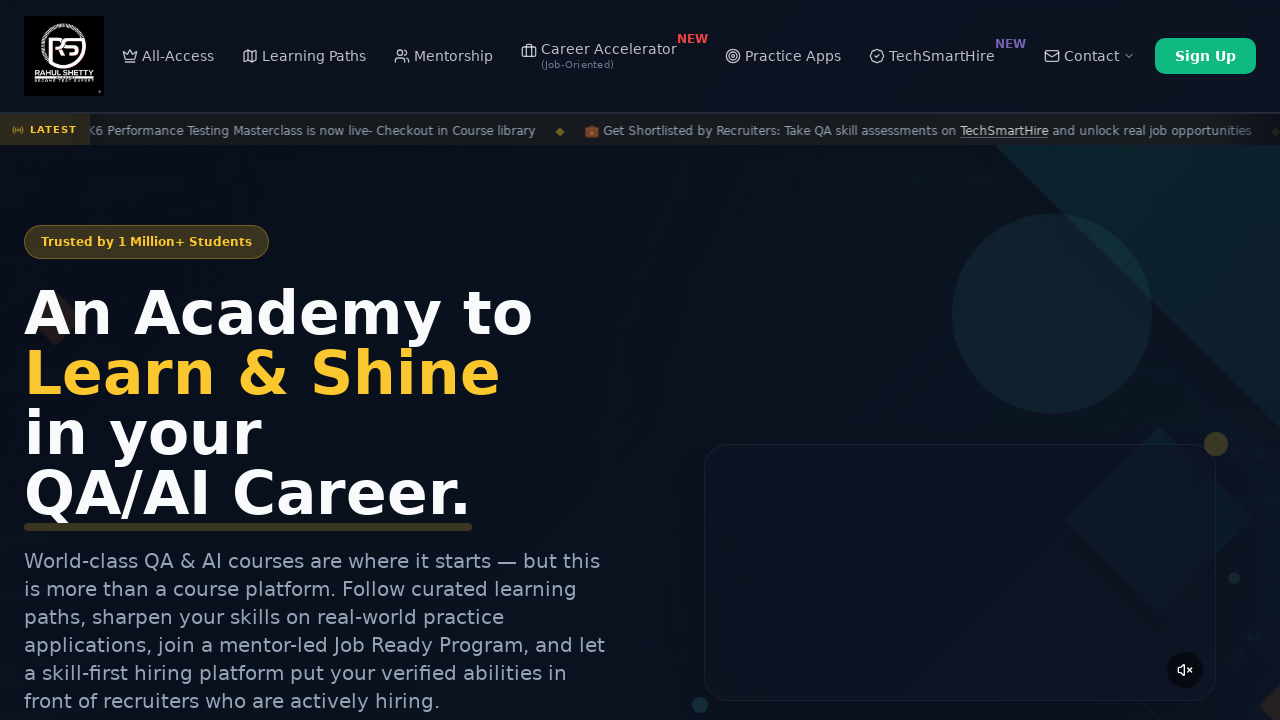

Waited for course links to load on the new window
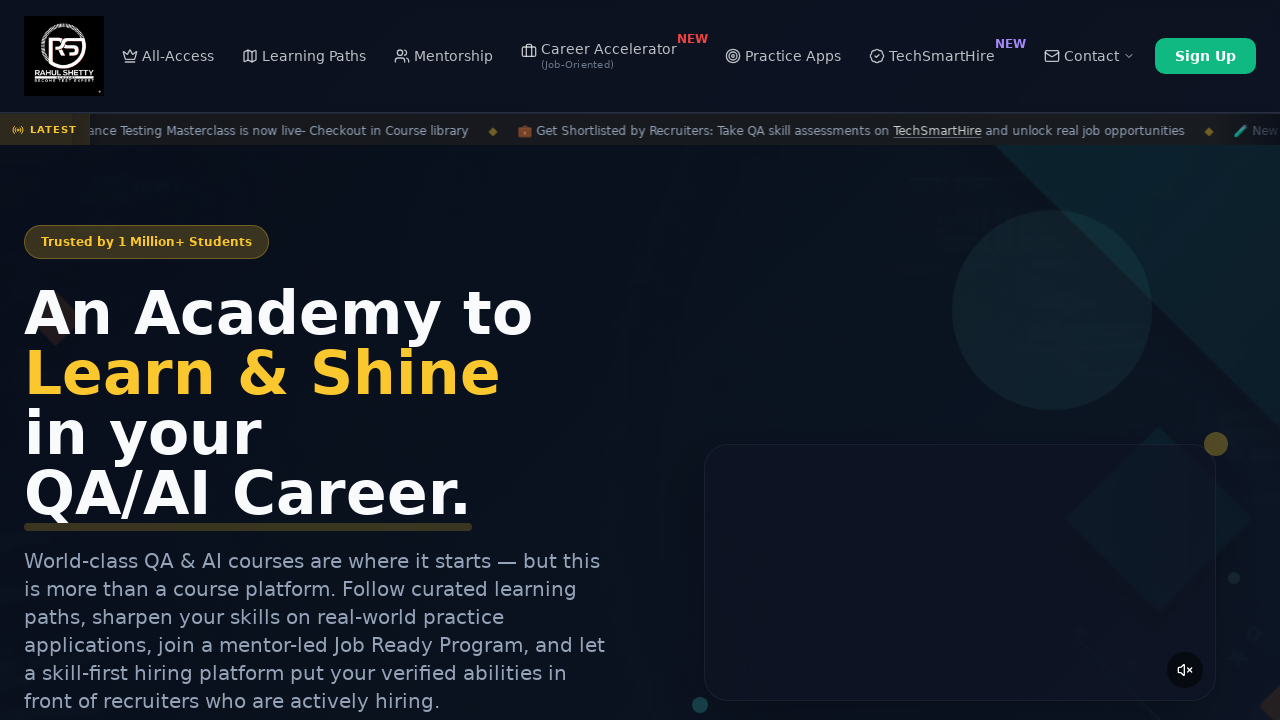

Located all course links on the page
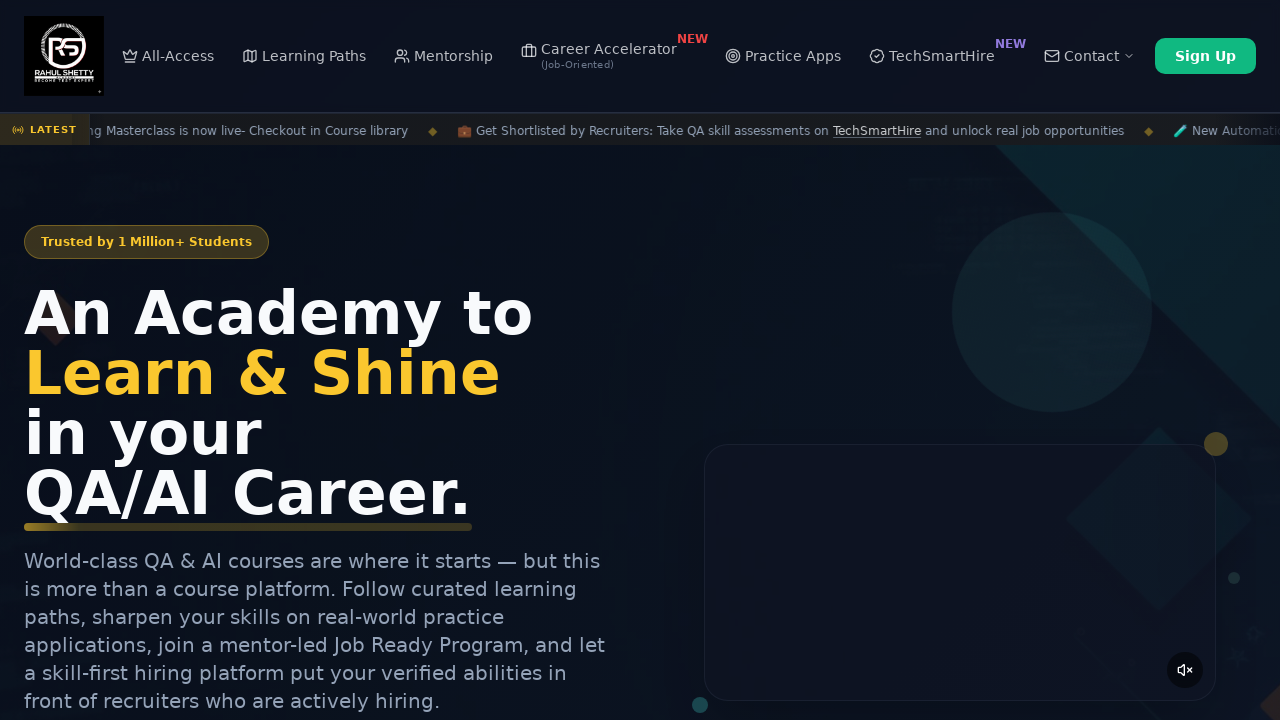

Extracted course name from second course link: Playwright Testing
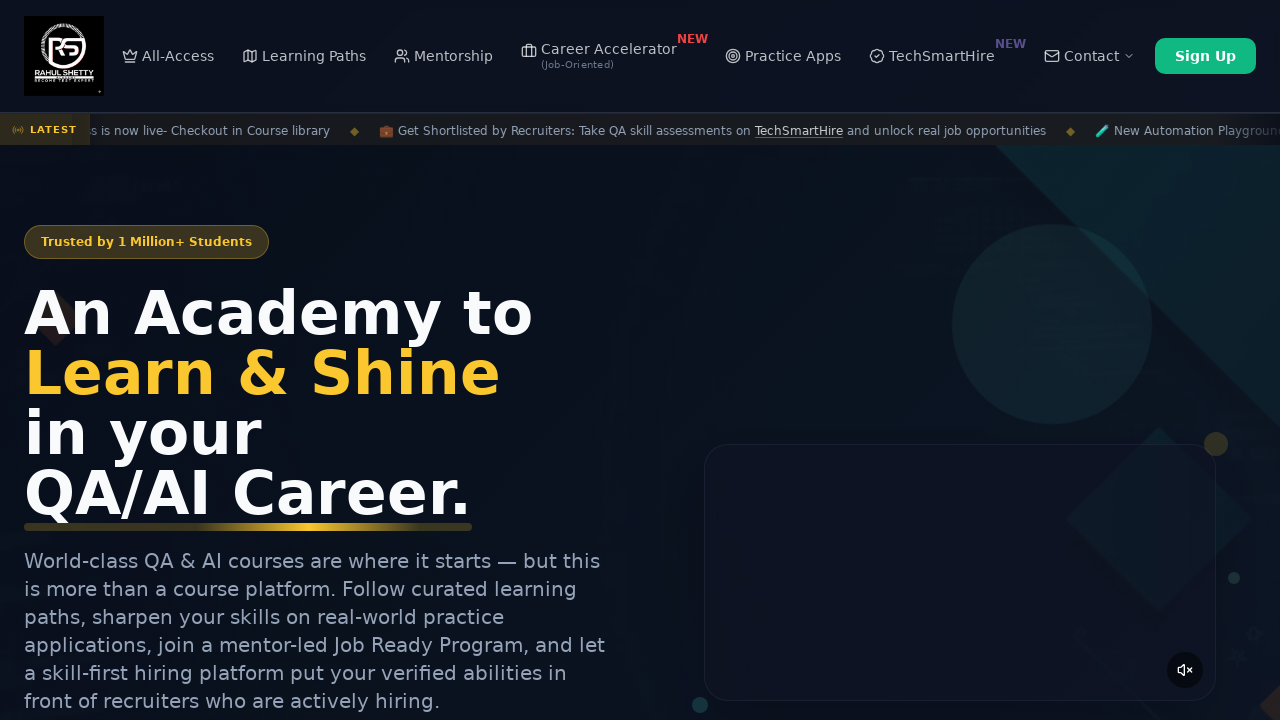

Filled name field with extracted course name: Playwright Testing on input[name='name']
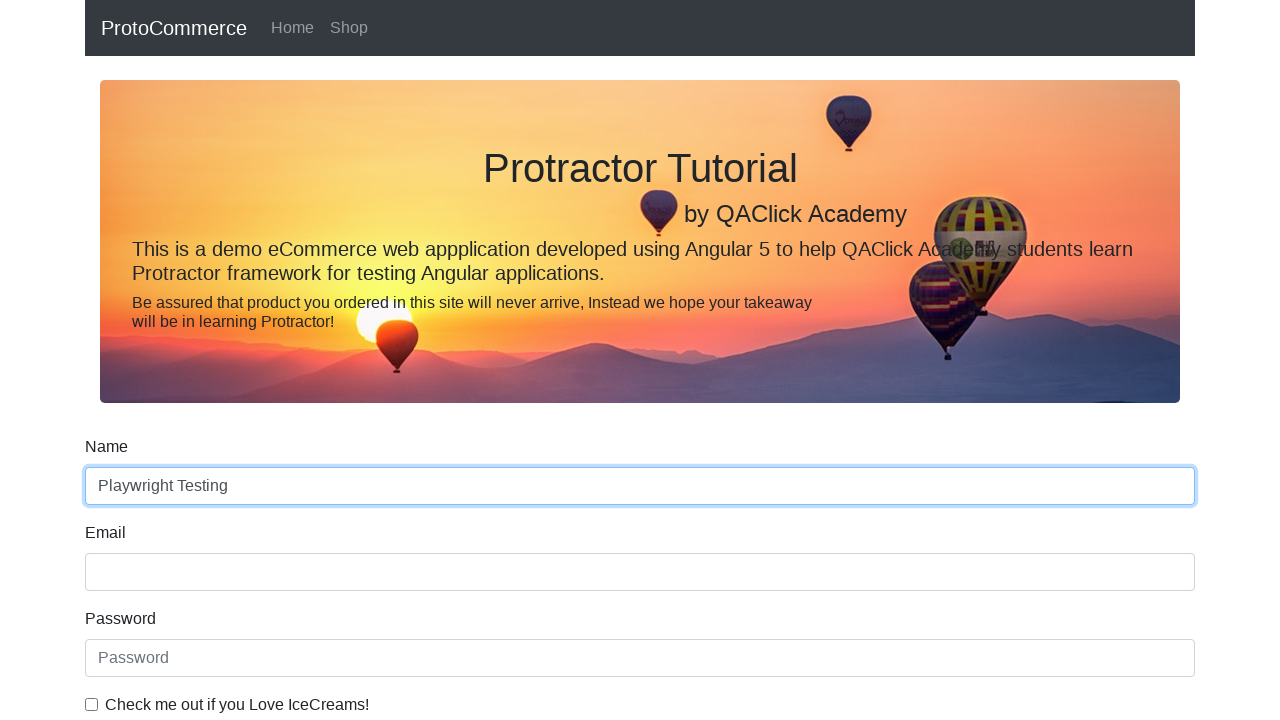

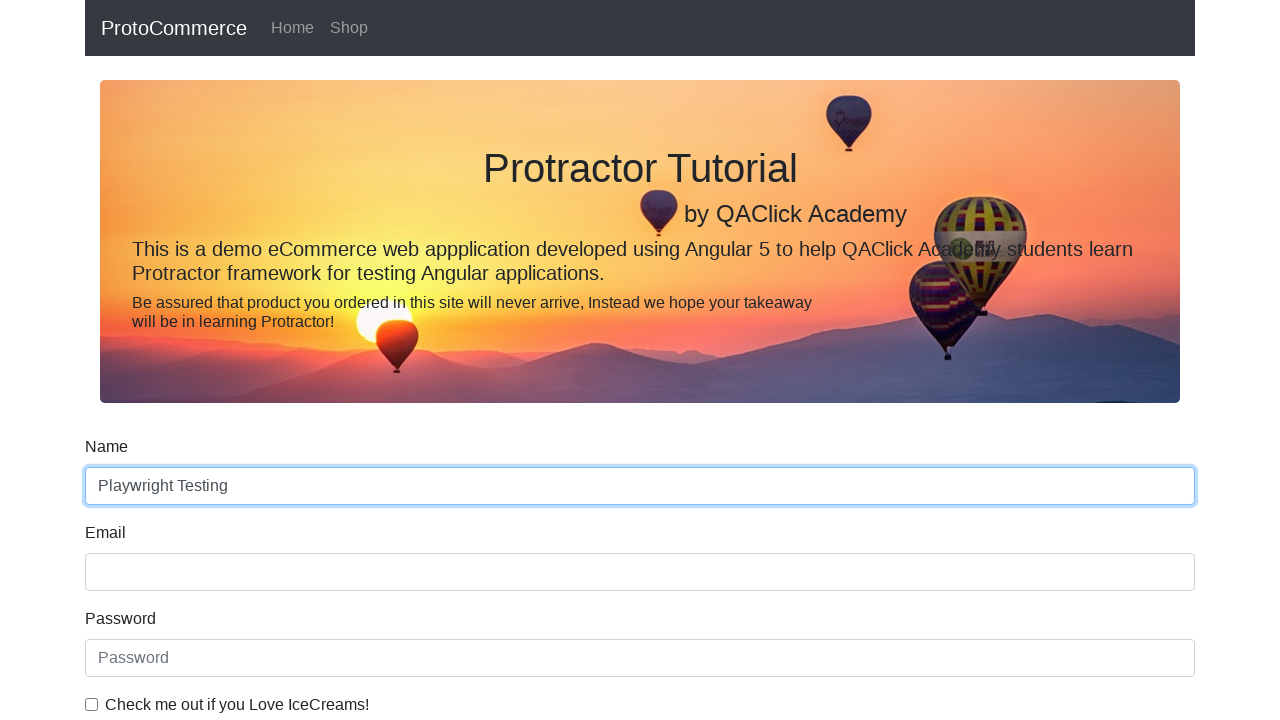